Tests multi-select dropdown functionality by selecting odd-indexed options (1, 3, 5) and verifying the selections

Starting URL: http://automationbykrishna.com

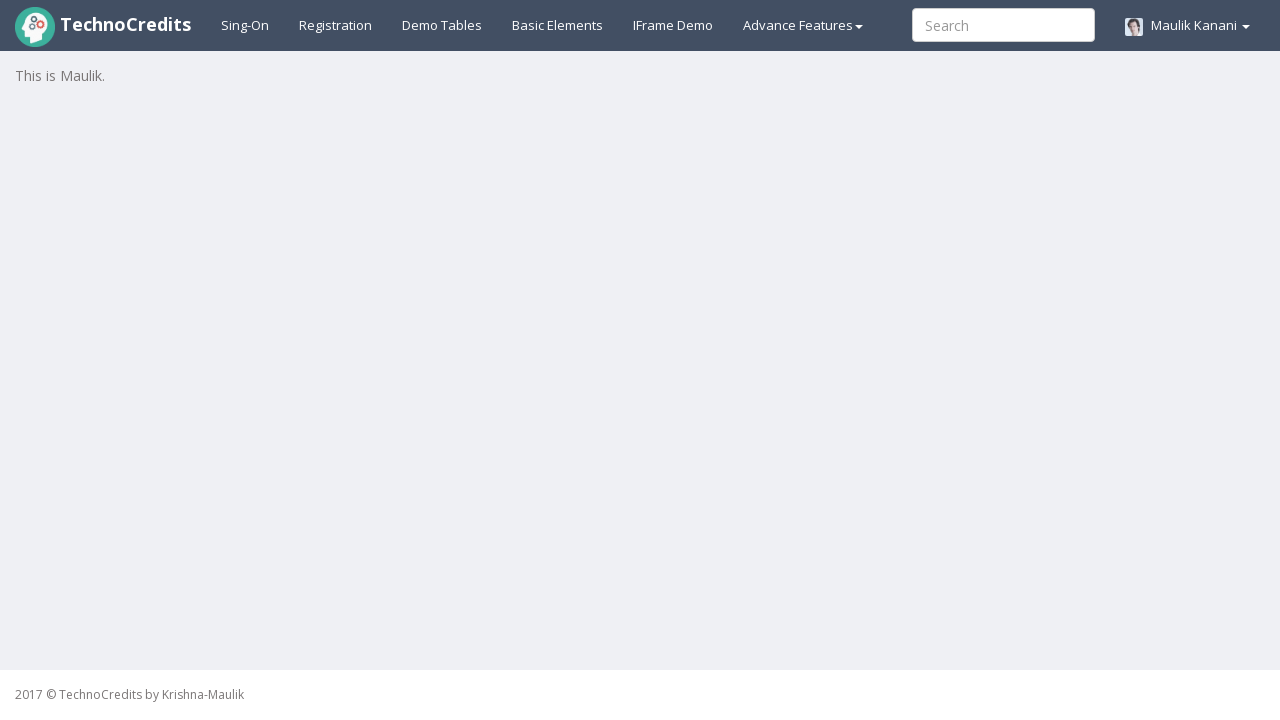

Clicked on Basic Elements link at (558, 25) on xpath=//a[@id='basicelements']
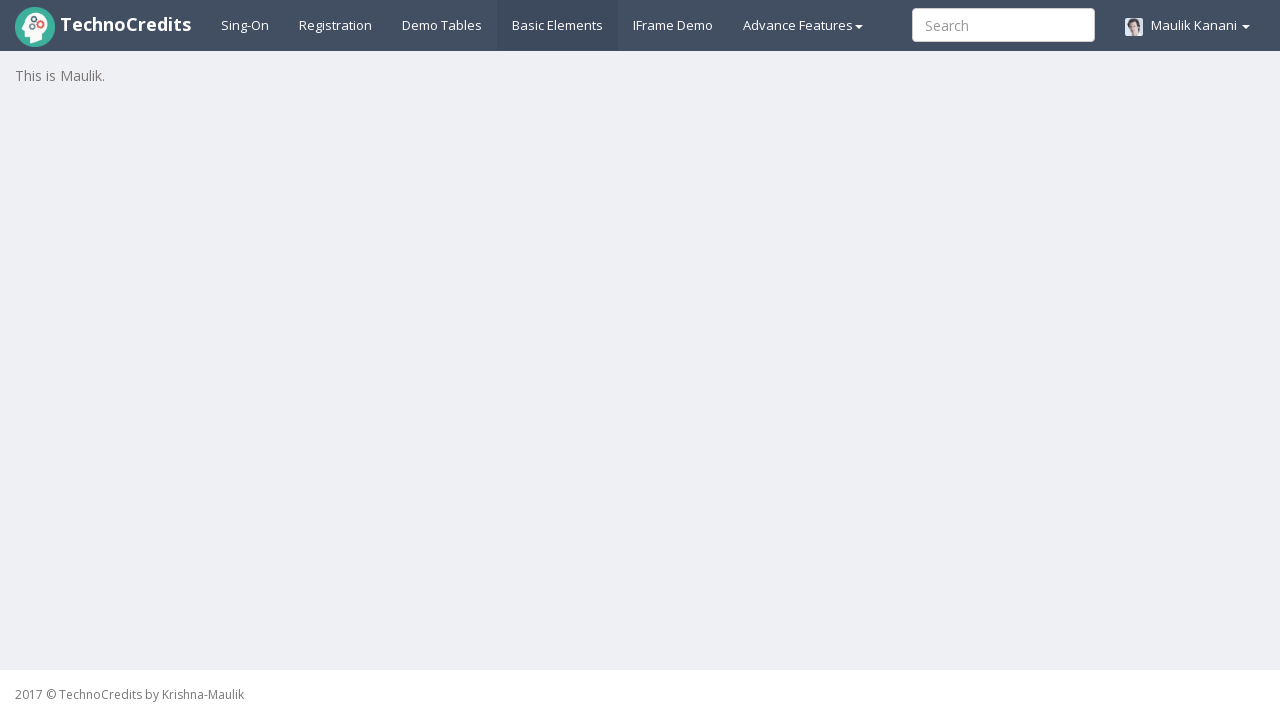

Multi-select dropdown became visible
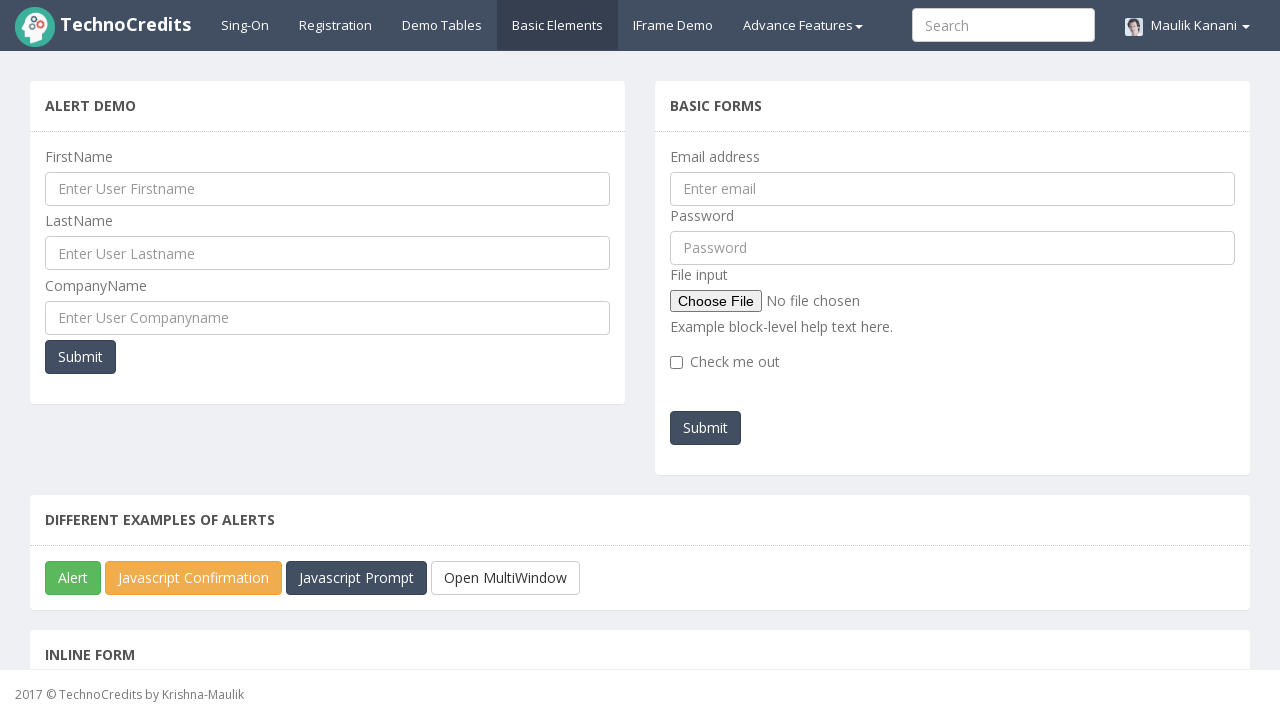

Scrolled multi-select dropdown into view
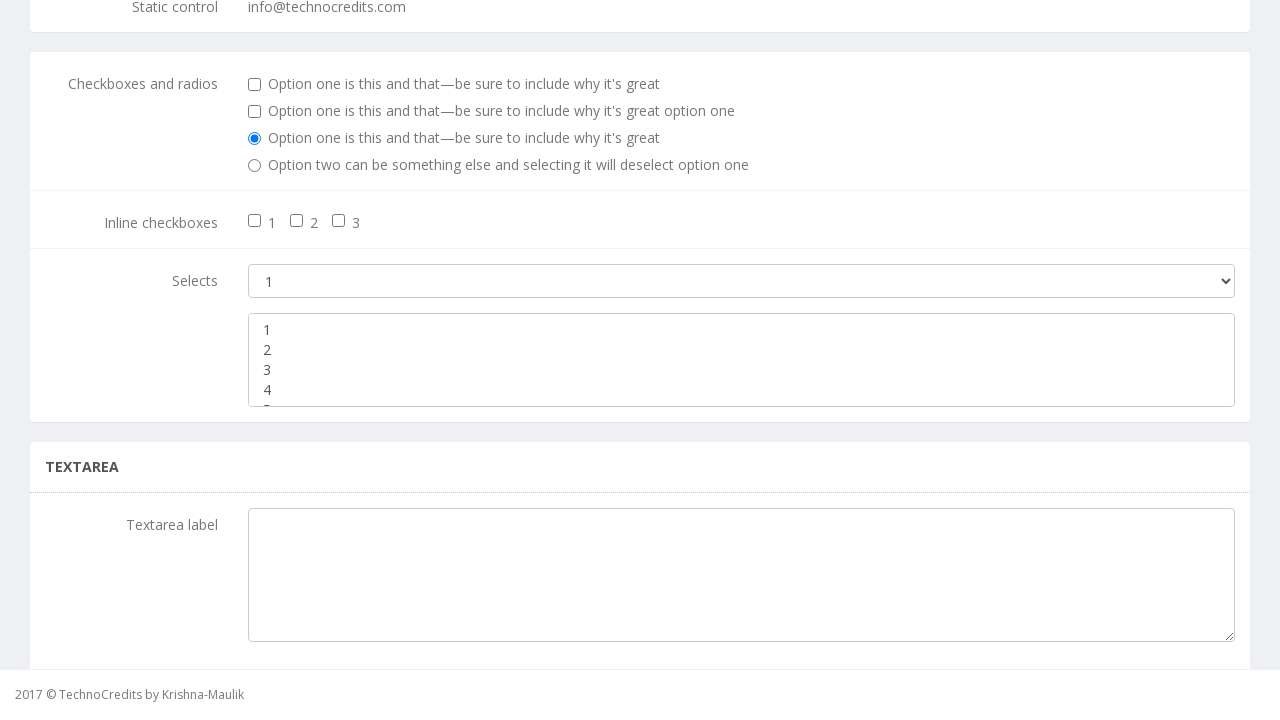

Retrieved 5 options from multi-select dropdown
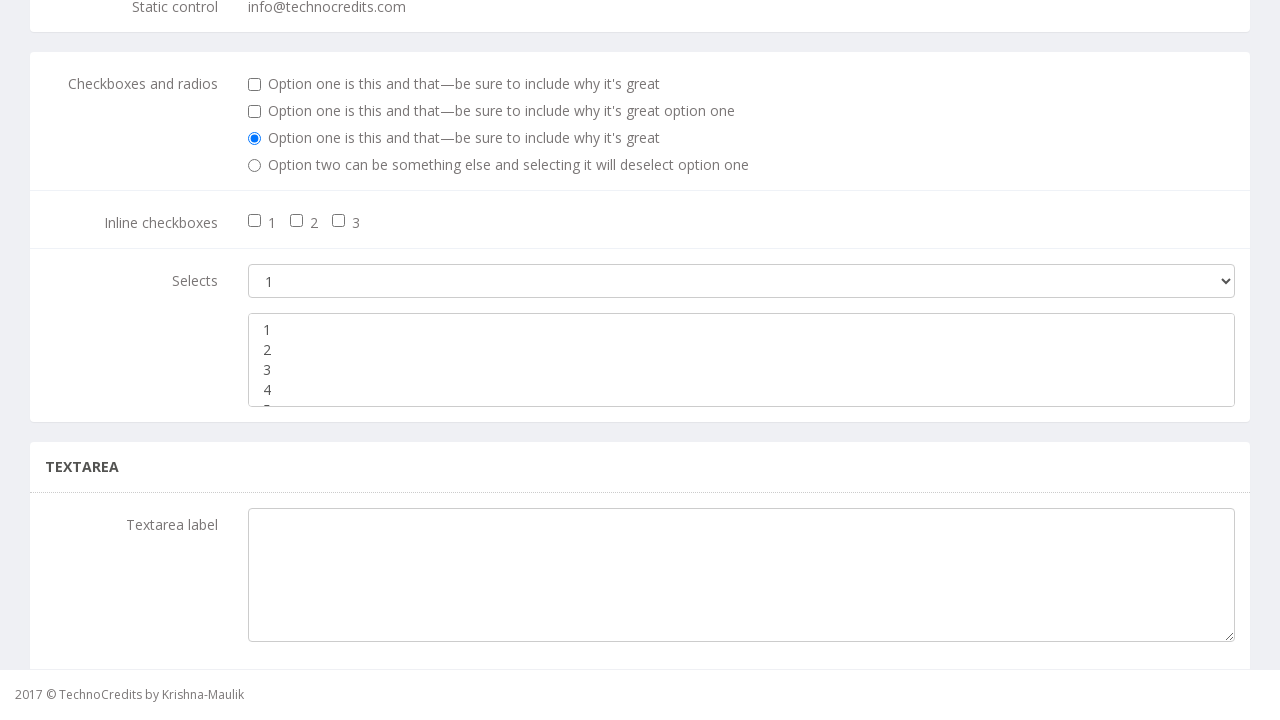

Selected option at index 0 on //select[@class='form-control']
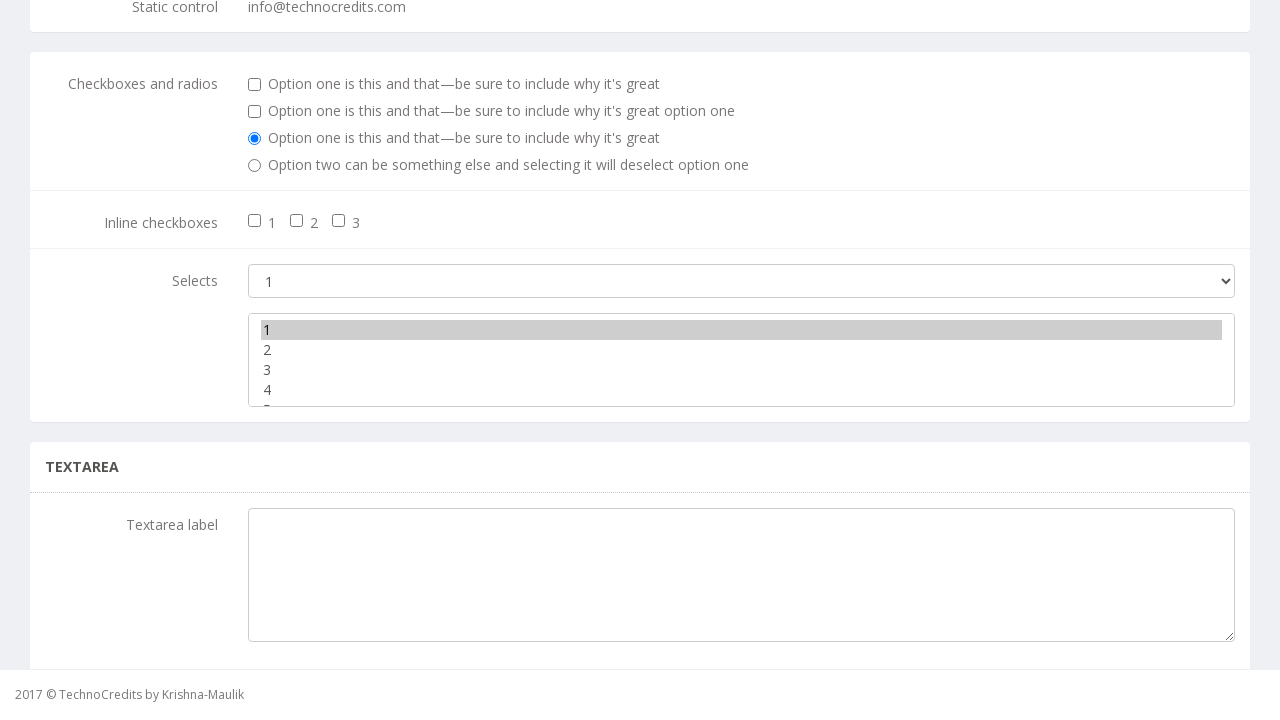

Selected option at index 2 on //select[@class='form-control']
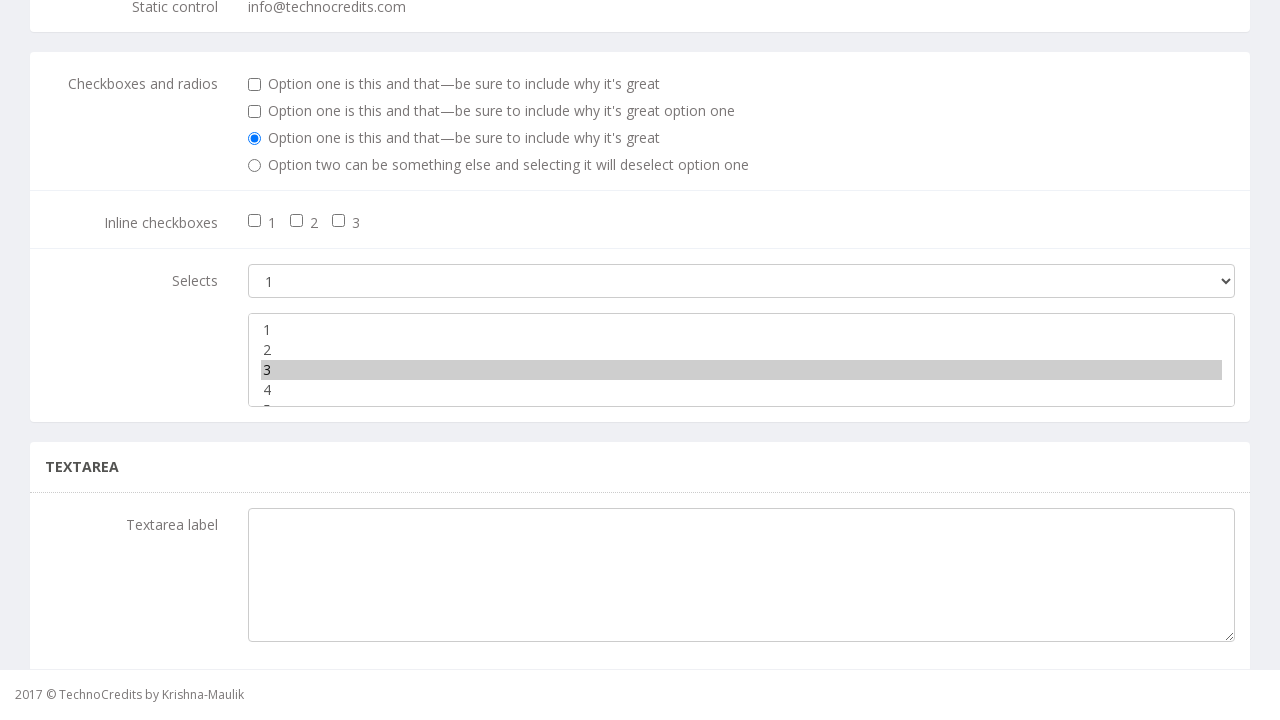

Selected option at index 4 on //select[@class='form-control']
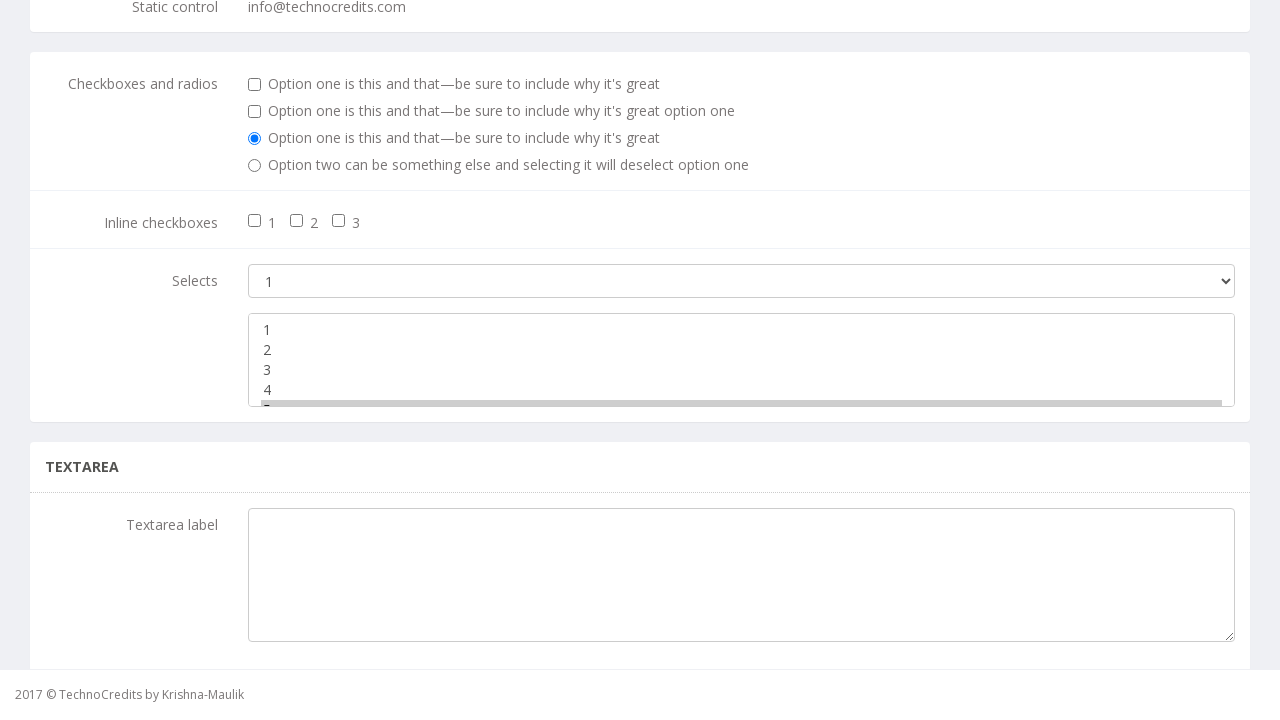

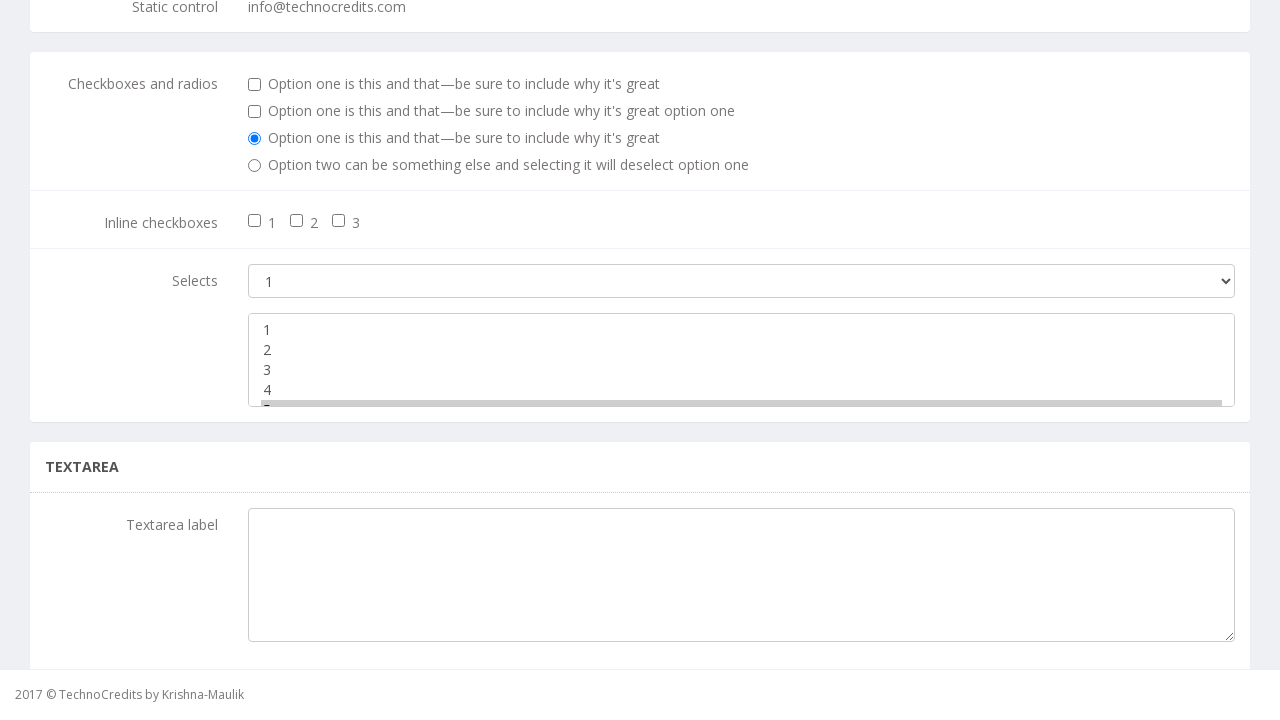